Basic smoke test that navigates to the LambdaTest homepage and verifies the page loads successfully.

Starting URL: https://www.lambdatest.com/

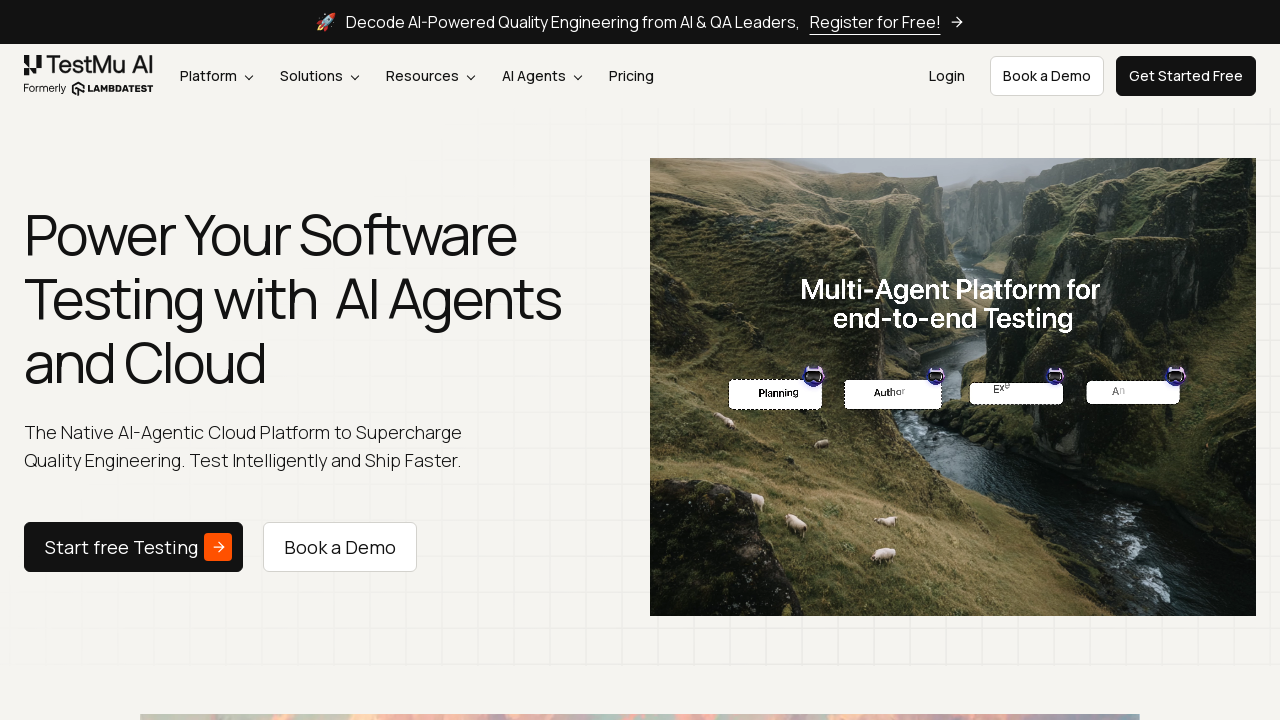

Waited for page DOM to be fully loaded
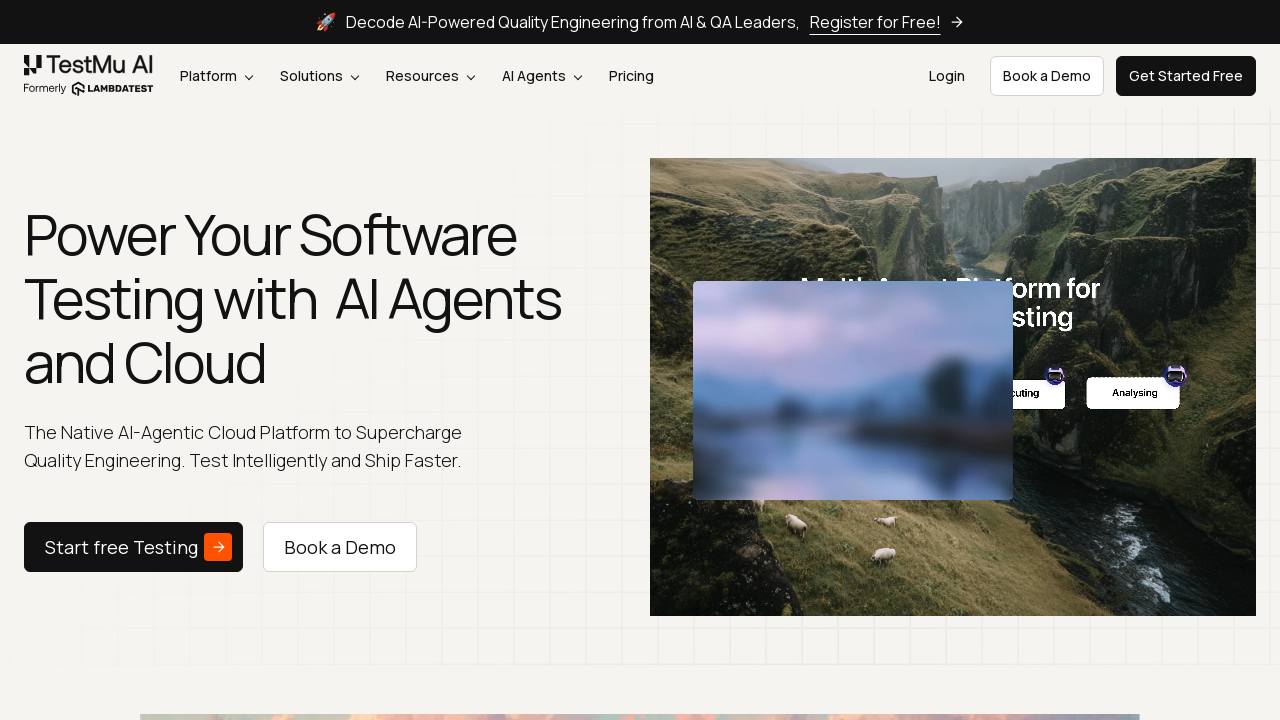

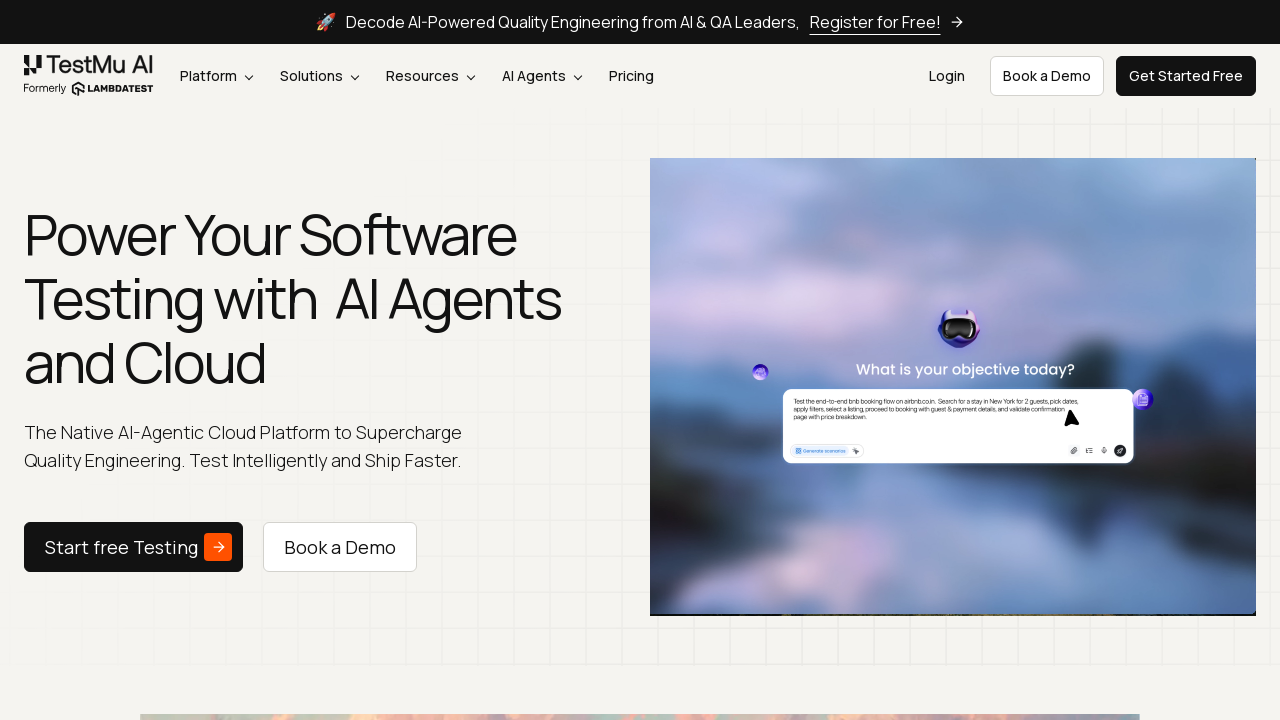